Tests nested iframe interaction by filling a text field in an outer frame and clicking an element in a nested inner frame (Google Form embedded within the outer frame).

Starting URL: https://ui.vision/demo/webtest/frames/

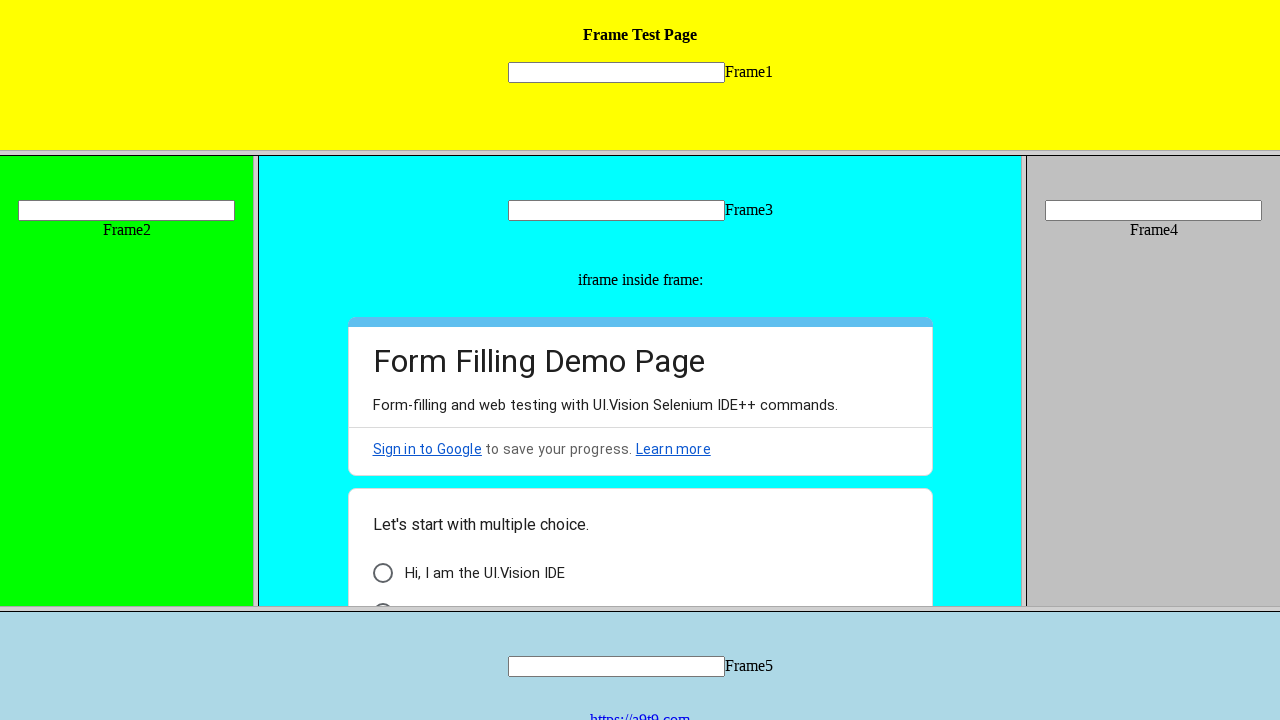

Located outer frame with src='frame_3.html'
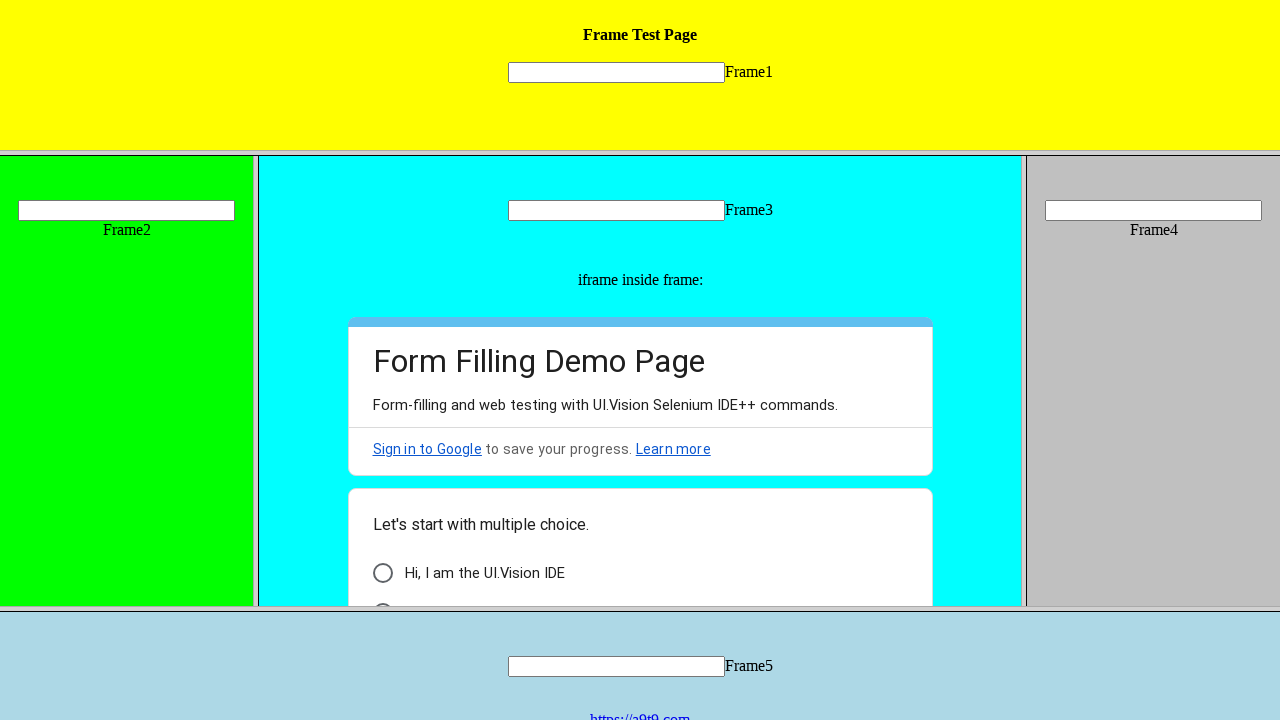

Filled text field 'mytext3' in outer frame with 'Testing 3 Frame' on [src='frame_3.html'] >> internal:control=enter-frame >> [name='mytext3']
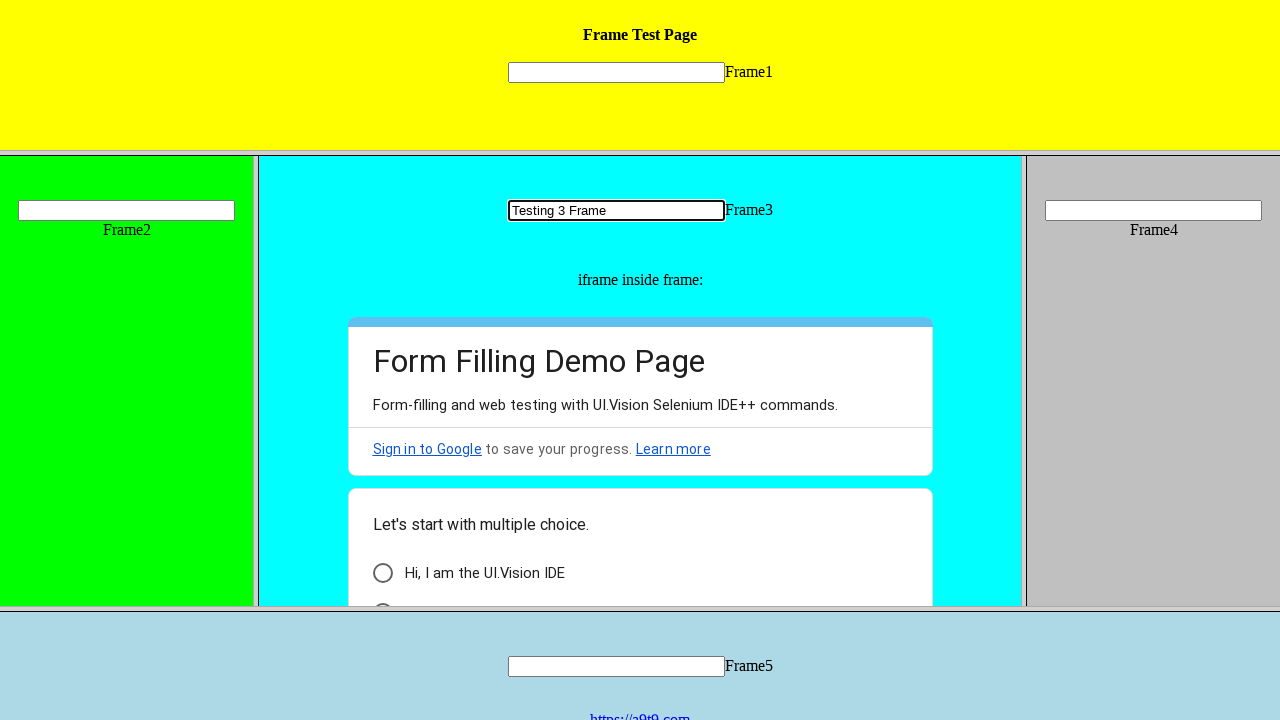

Located nested inner frame containing Google Form
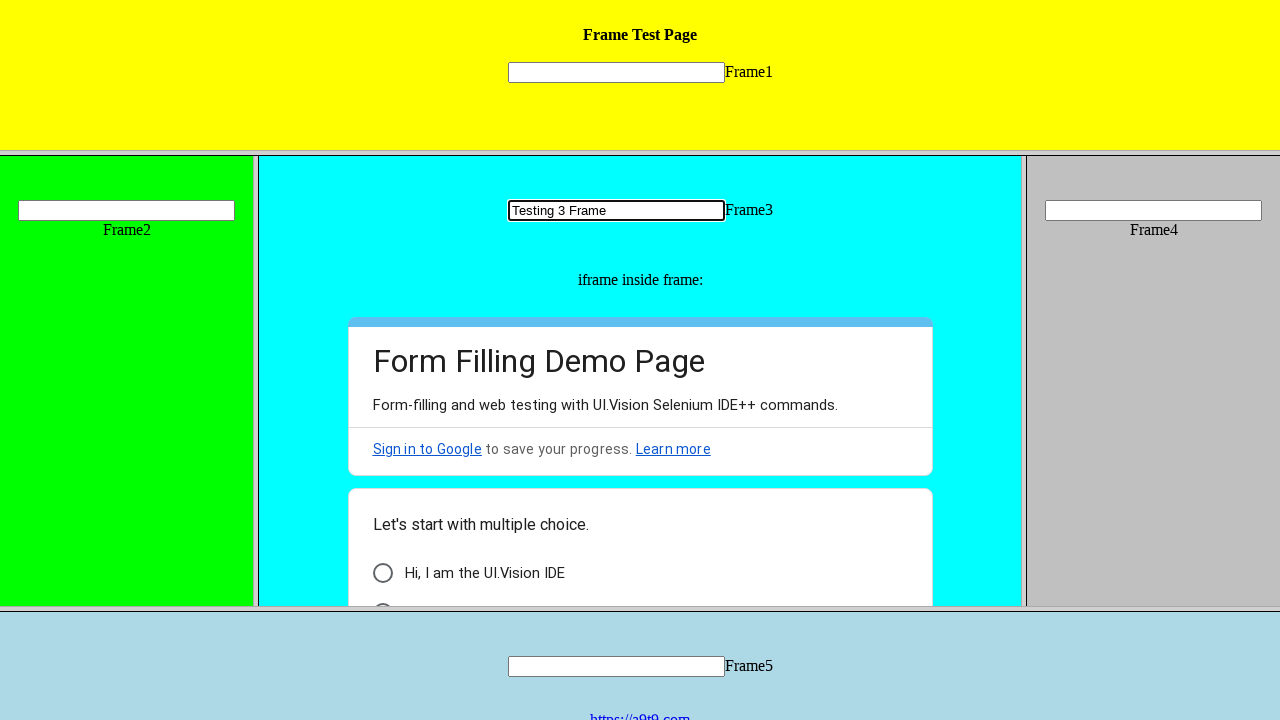

Clicked 'Form Autofilling' text in nested Google Form frame at (458, 480) on [src='frame_3.html'] >> internal:control=enter-frame >> [src='https://docs.googl
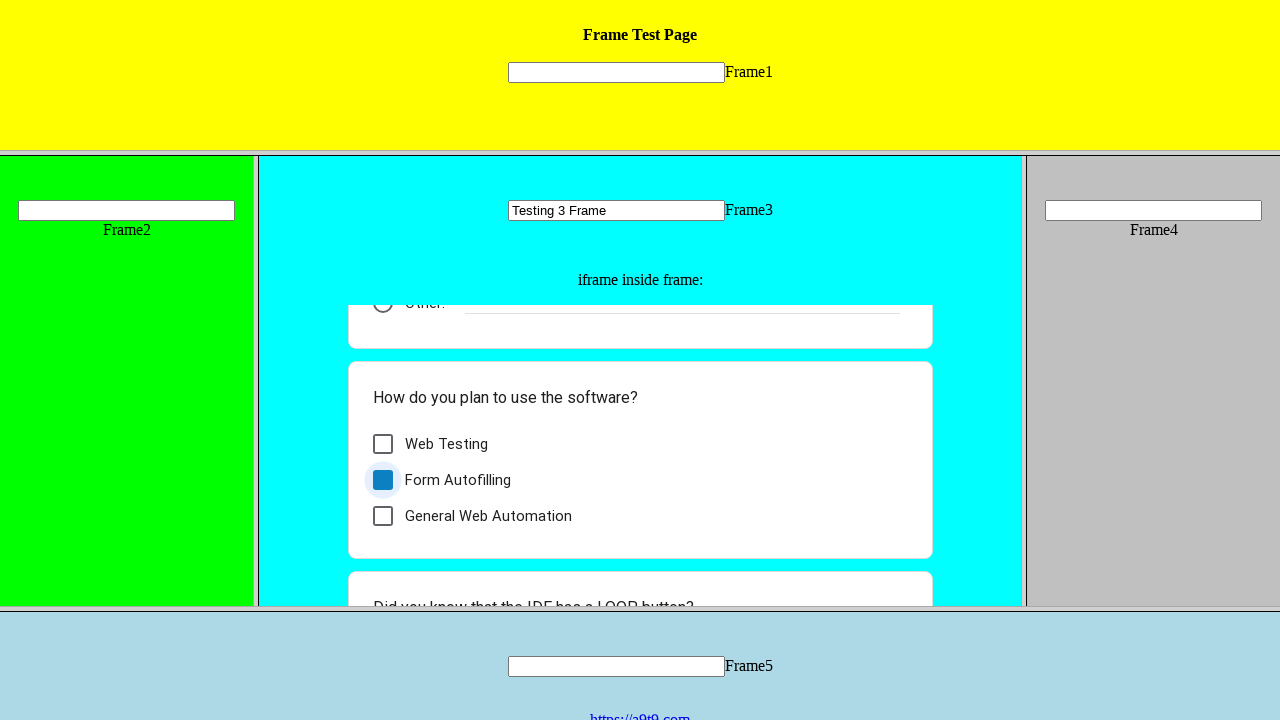

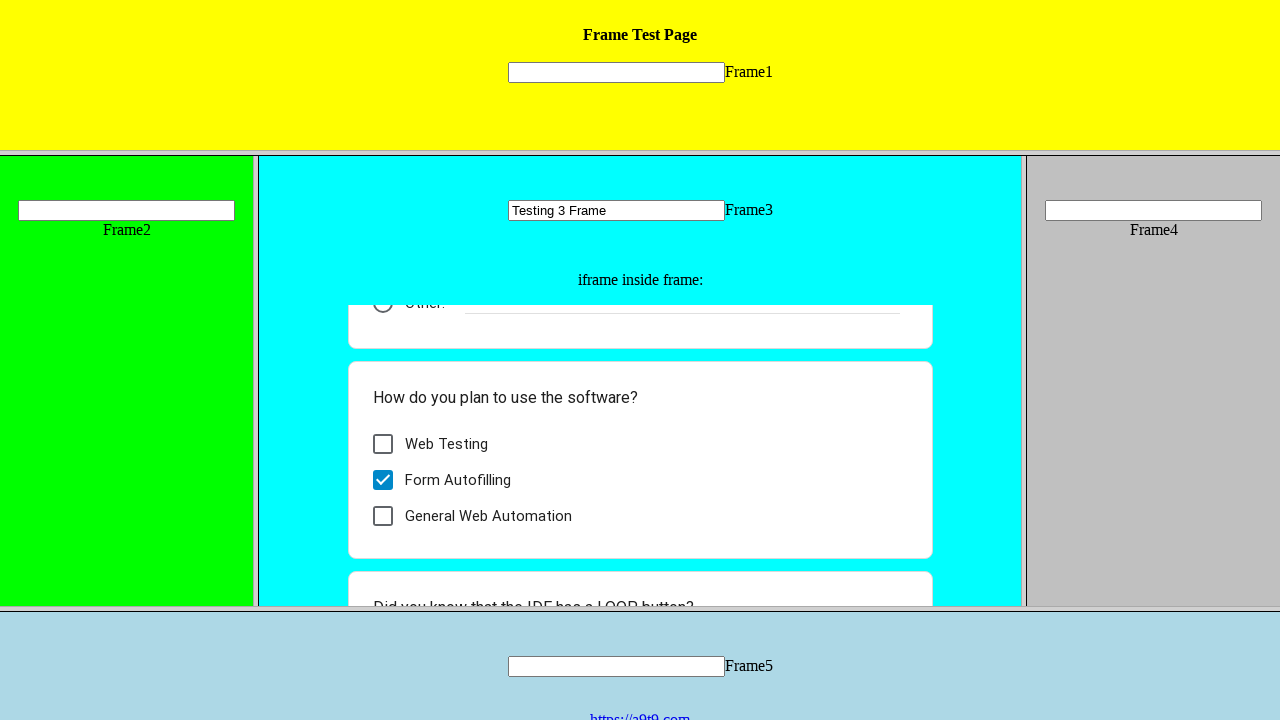